Tests the Radio Button functionality by selecting the 'Impressive' radio option

Starting URL: https://demoqa.com/elements

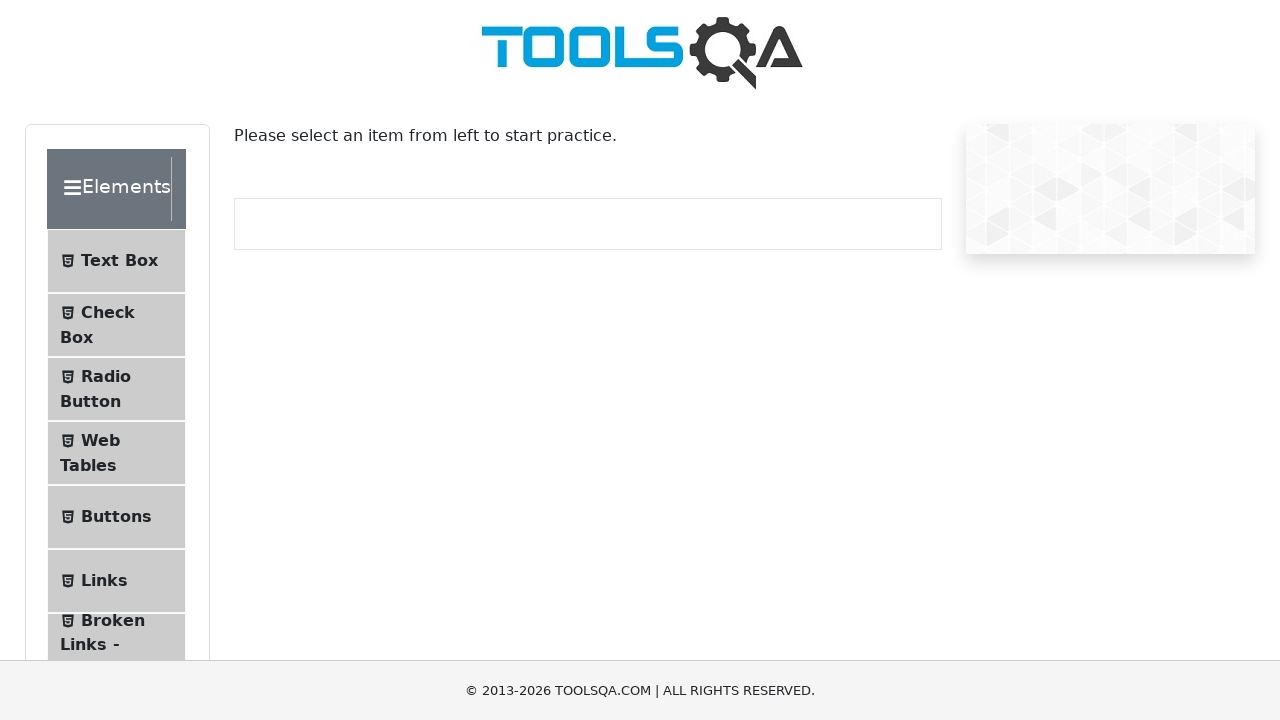

Clicked on Radio Button menu item at (106, 376) on xpath=//span[contains(text(), 'Radio Button')]
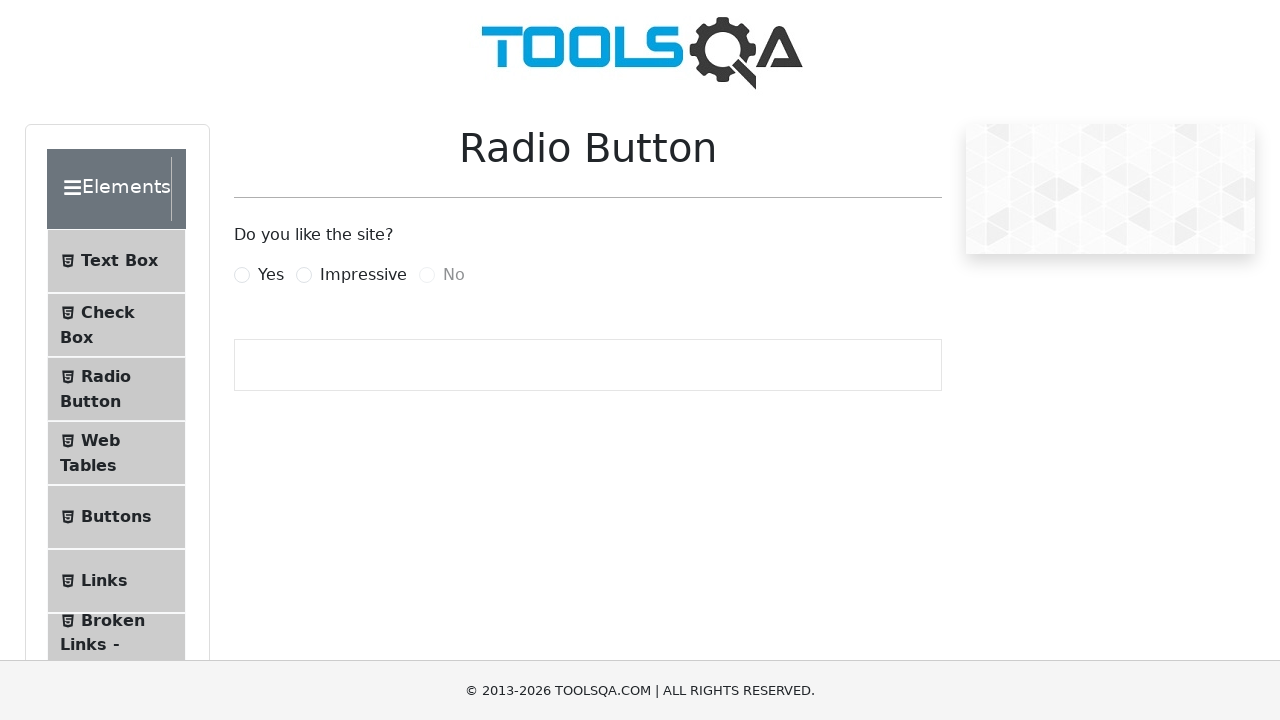

Clicked the Impressive radio button option at (363, 275) on xpath=//label[@for='impressiveRadio']
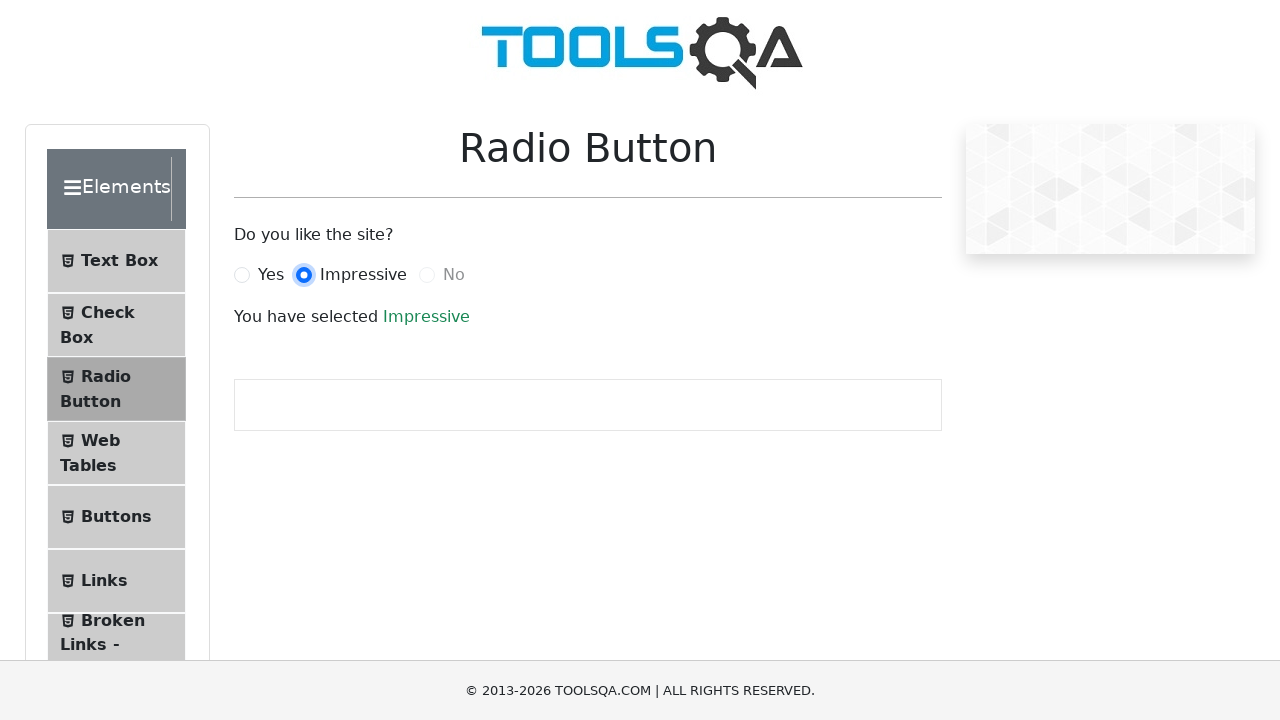

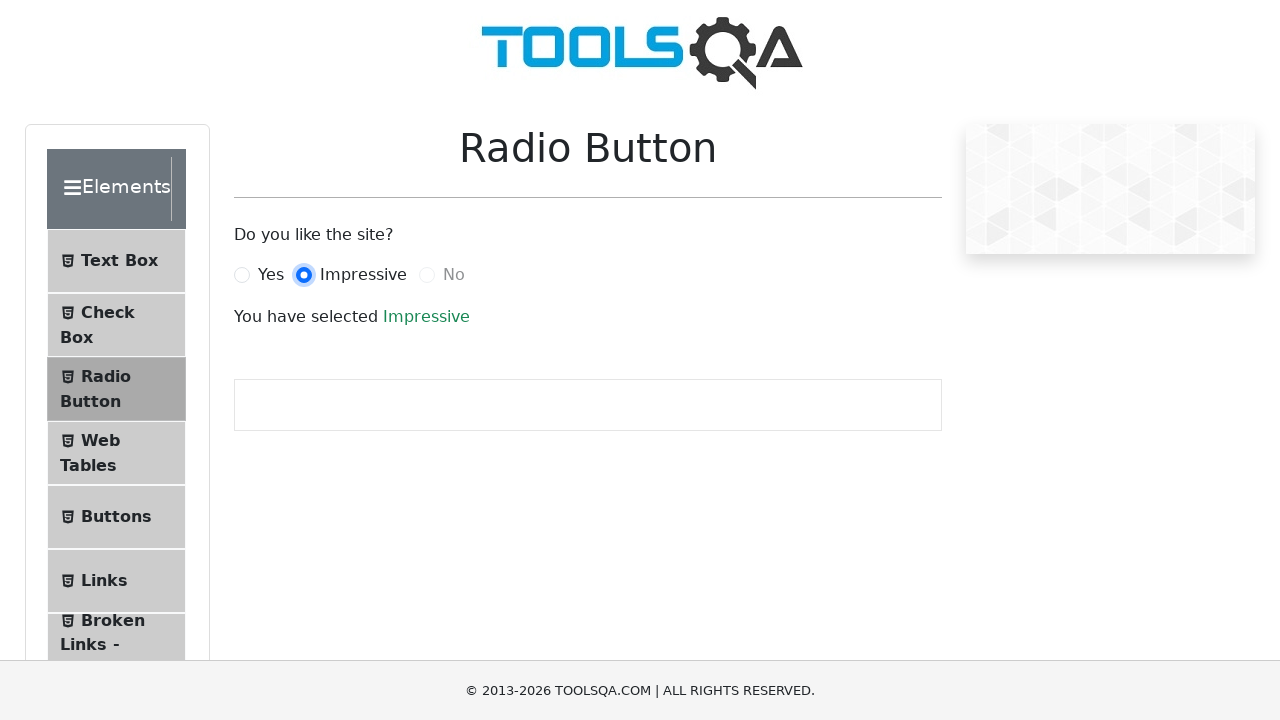